Navigates to a calendar page and fills in a birthday date input field

Starting URL: https://letcode.in/calendar

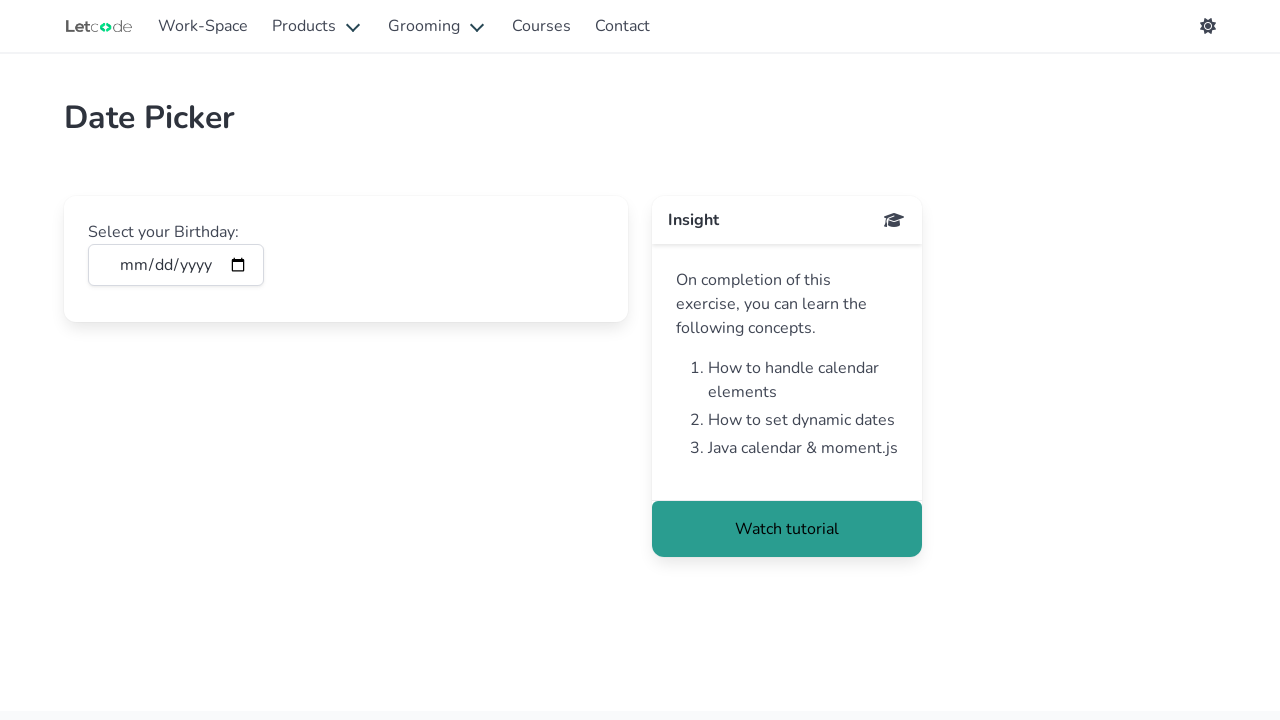

Calendar birthday input field is visible
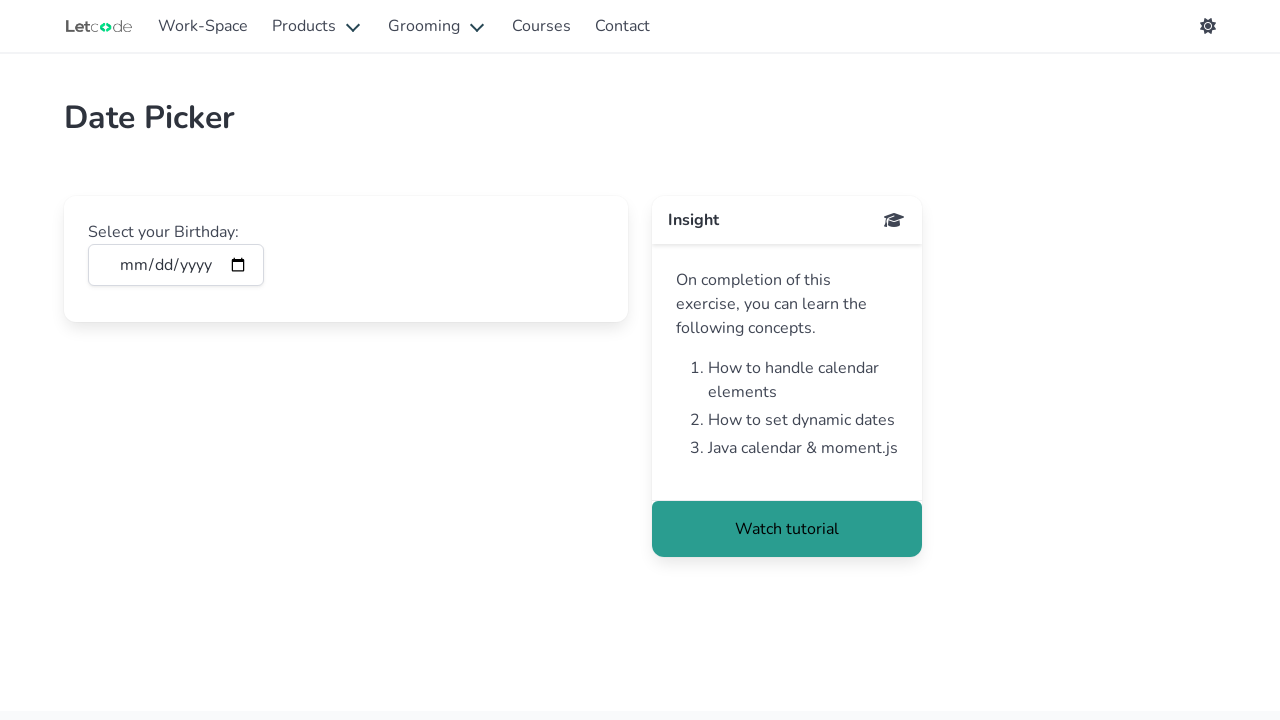

Filled birthday date input with '2025-09-10' on #birthday
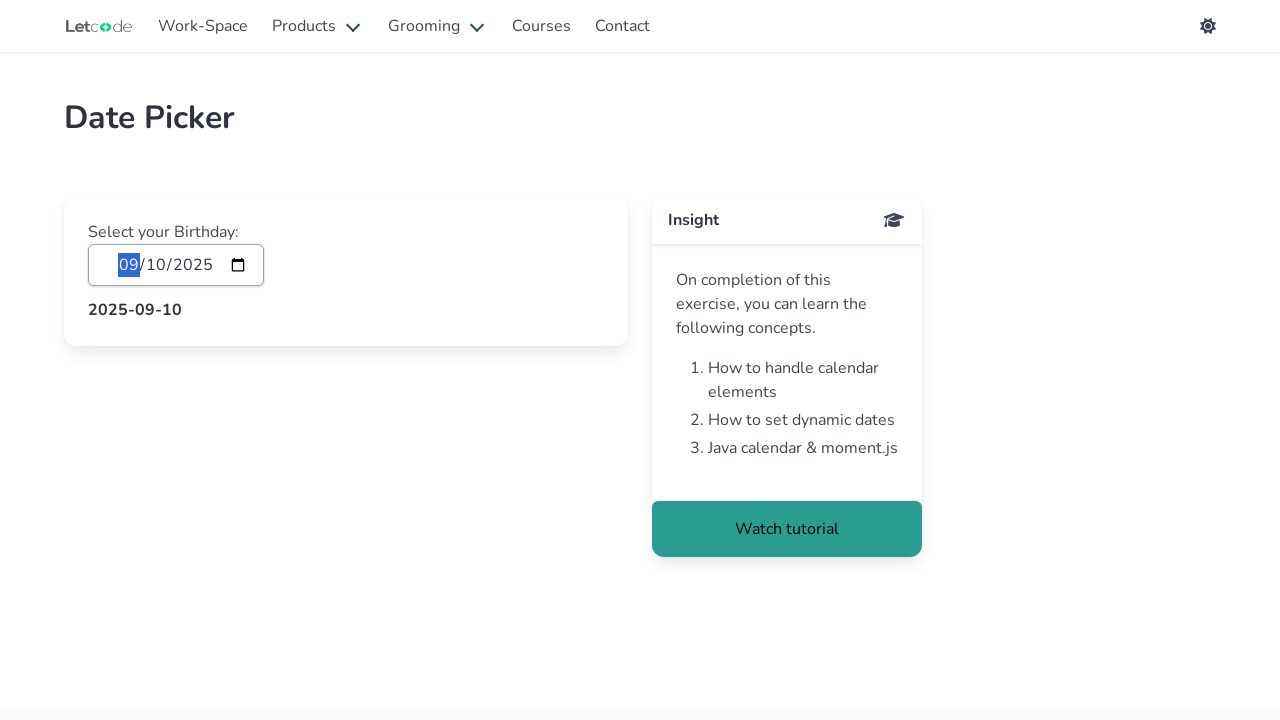

Waited 2 seconds to observe the calendar result
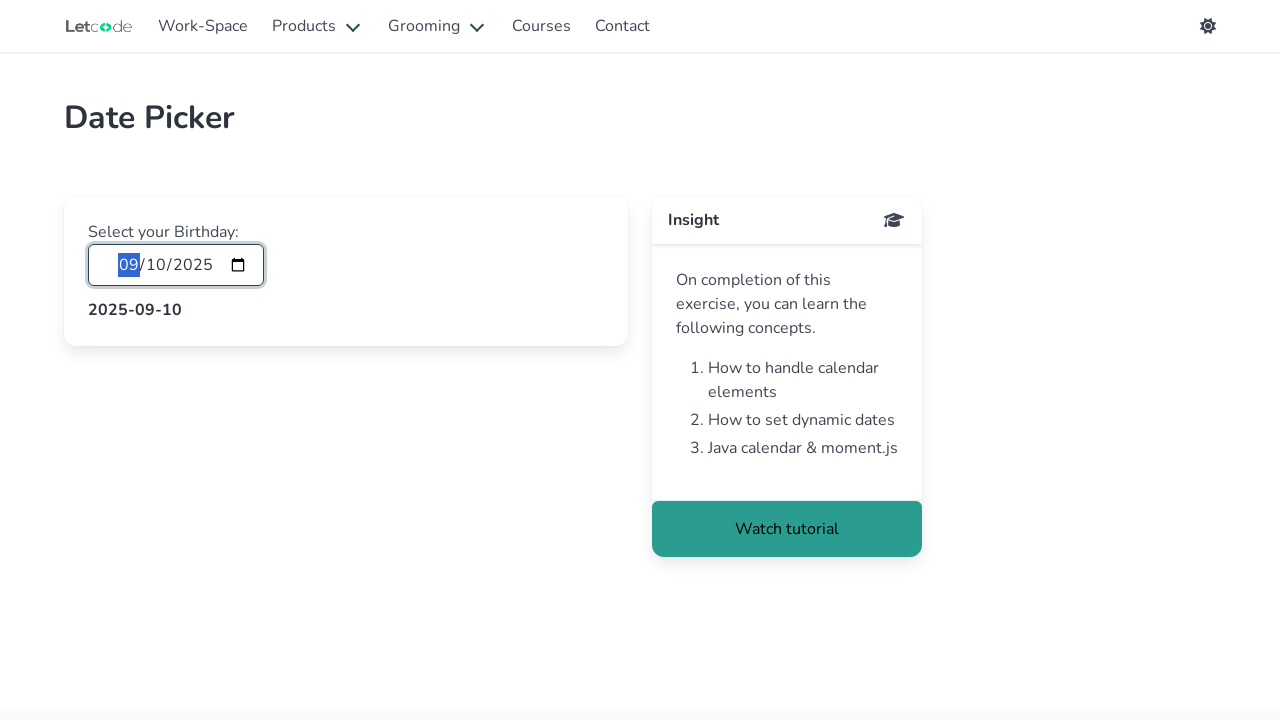

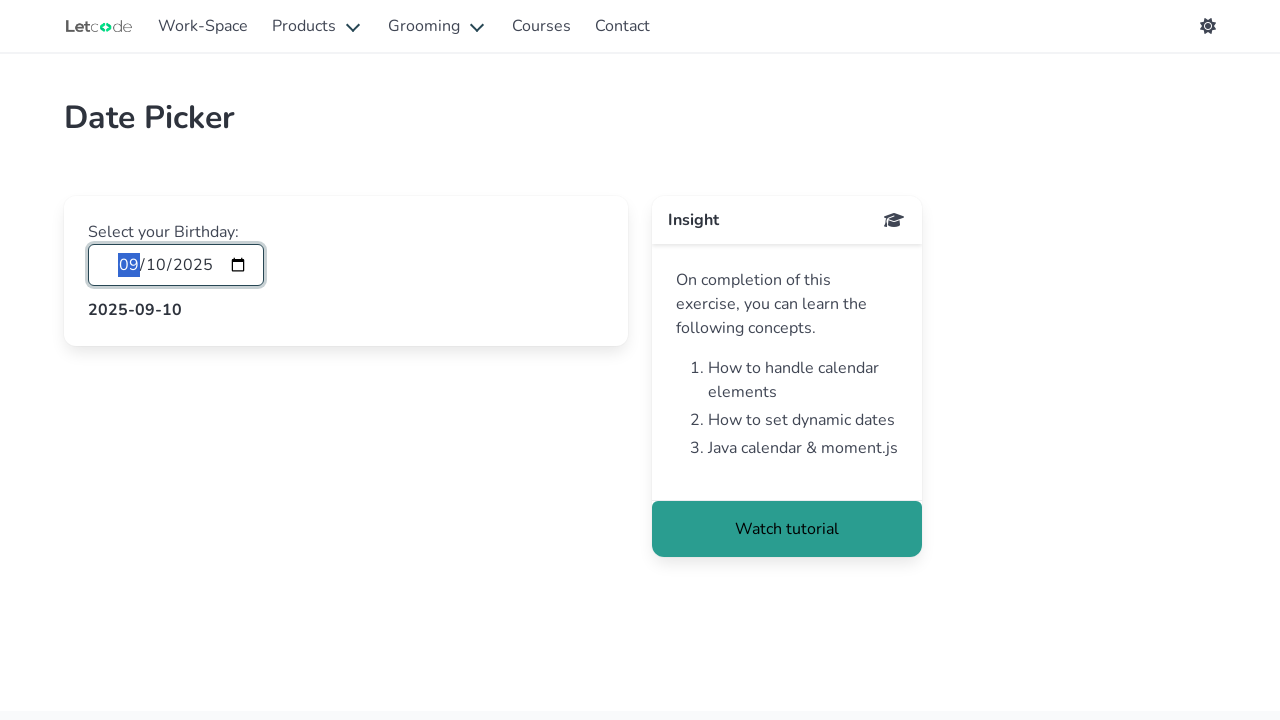